Tests JavaScript prompt dialog handling by clicking a button that triggers a prompt alert and accepting it with custom text input

Starting URL: https://the-internet.herokuapp.com/javascript_alerts

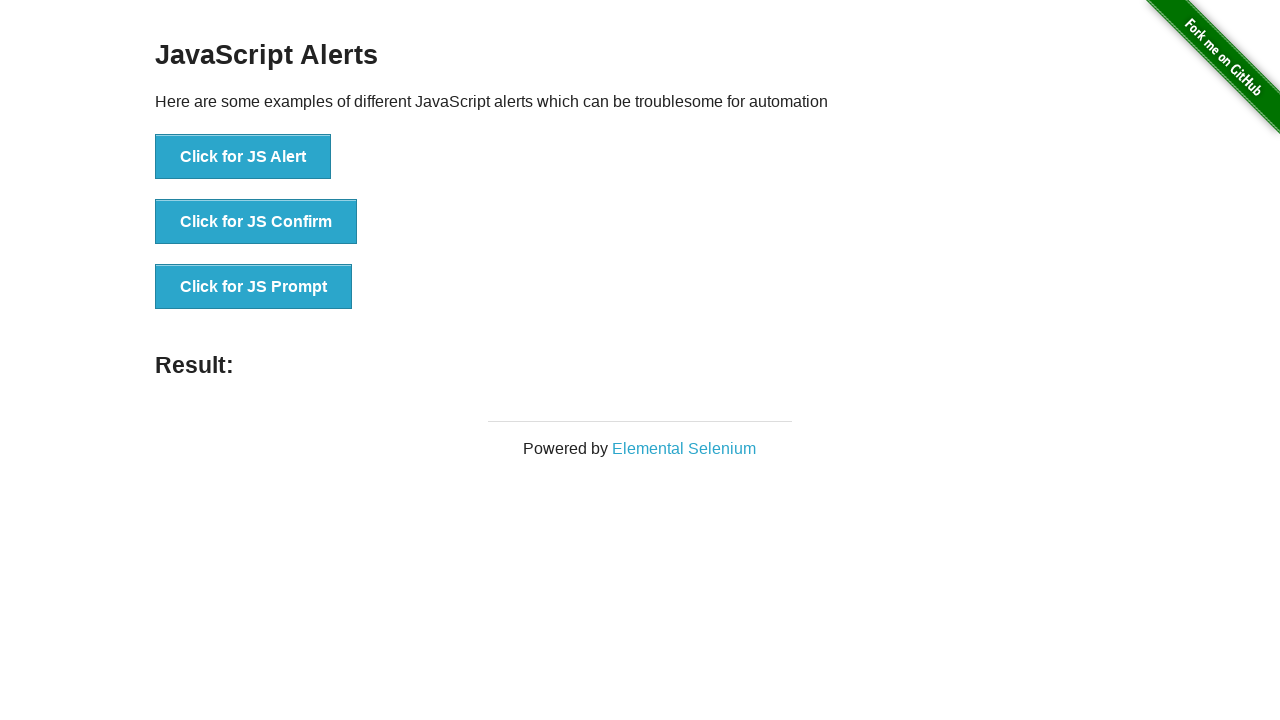

Set up dialog handler to accept prompt with custom text 'Hello'
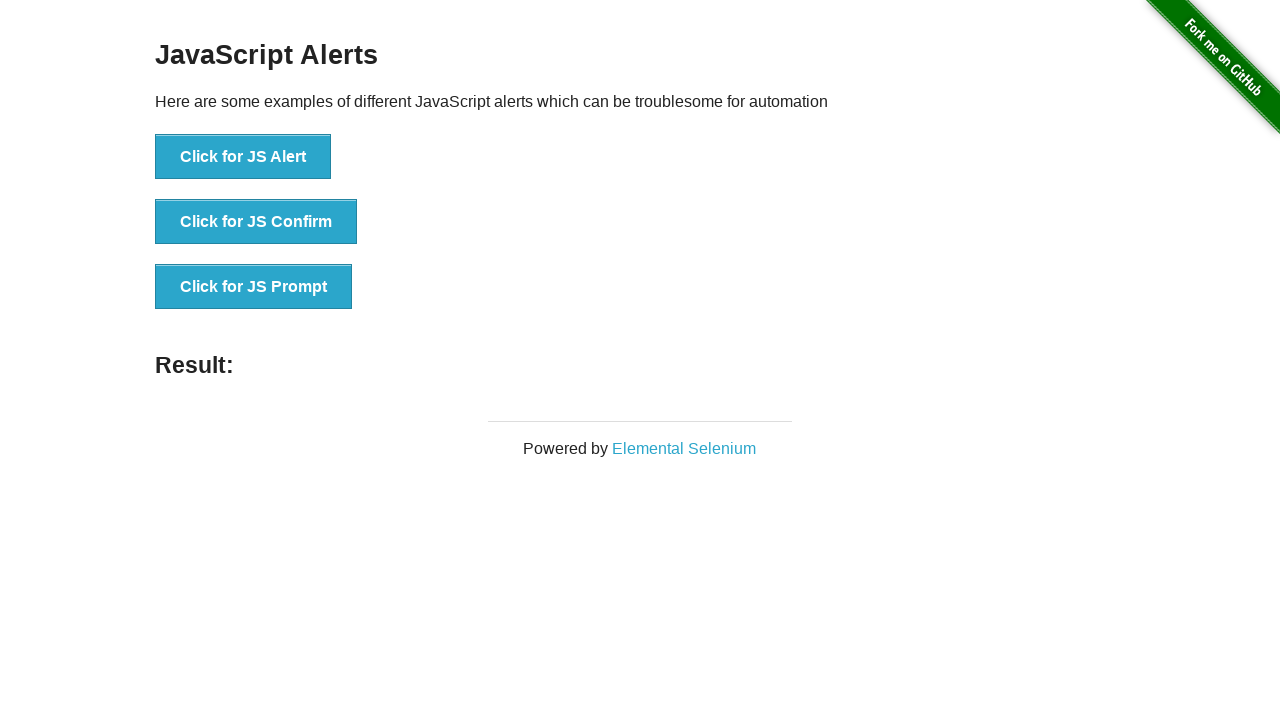

Clicked button to trigger JavaScript prompt dialog at (254, 287) on xpath=//button[@onclick='jsPrompt()']
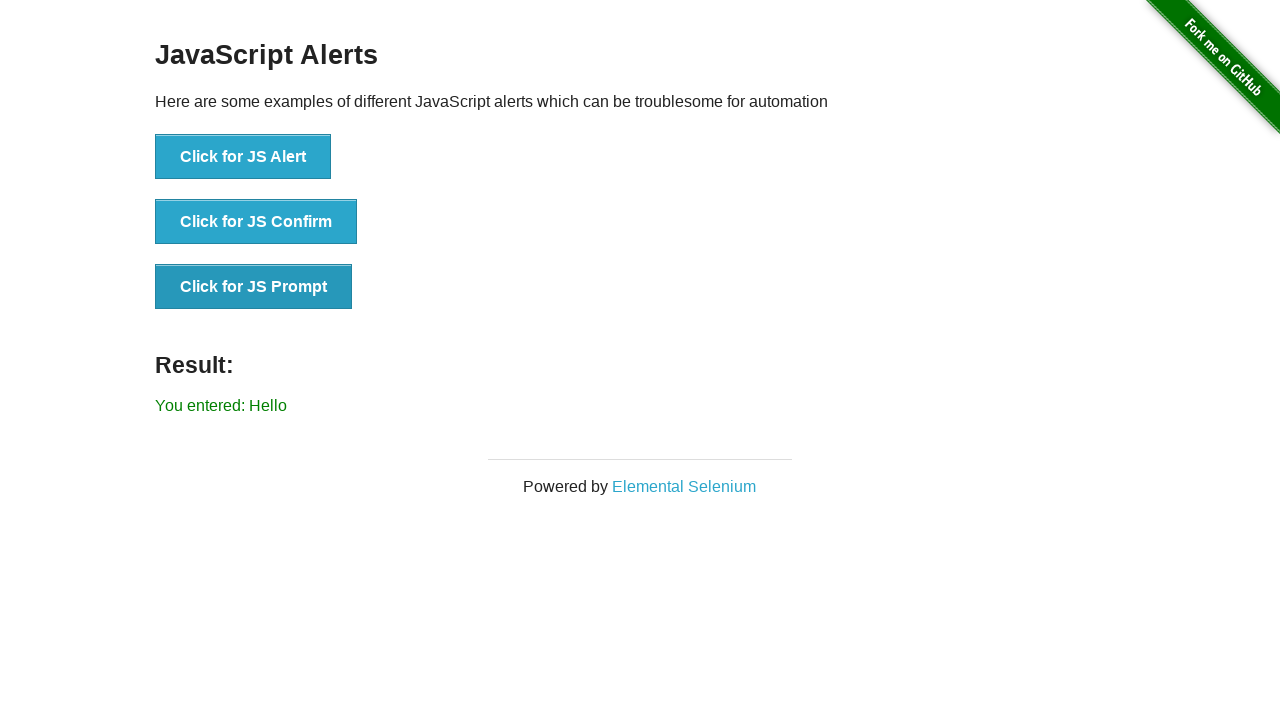

Waited for result element to be displayed after accepting prompt
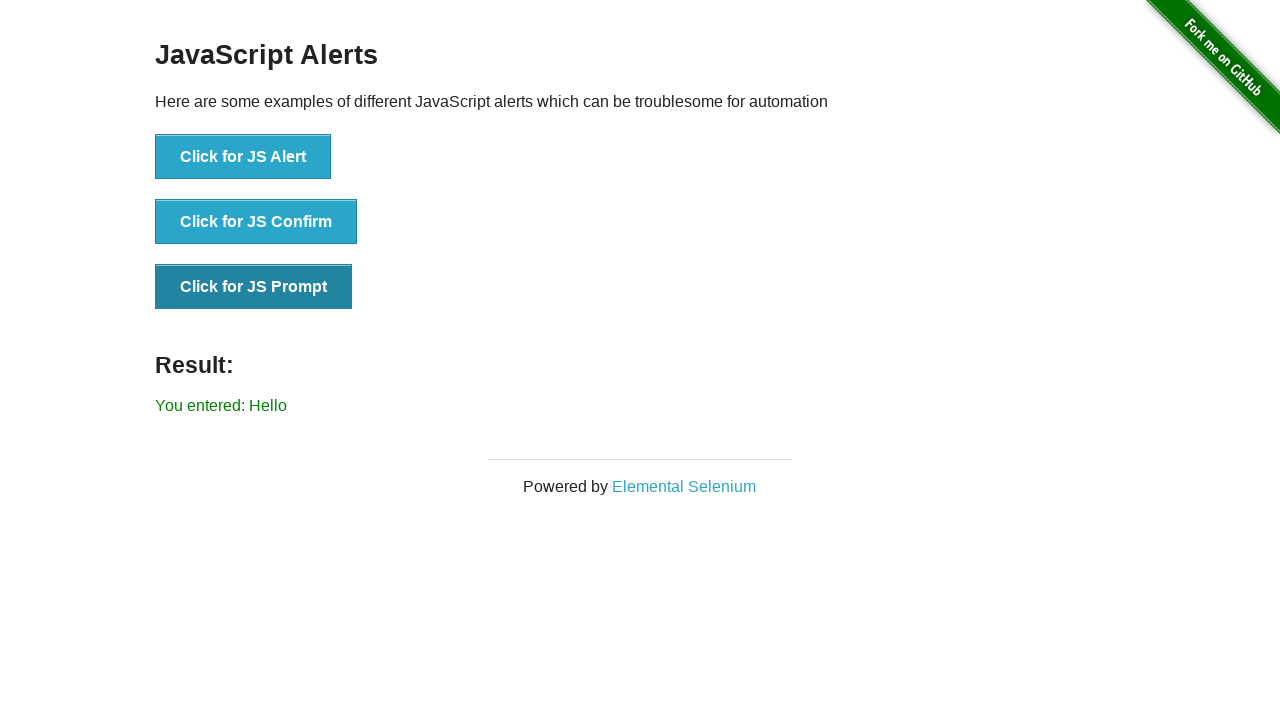

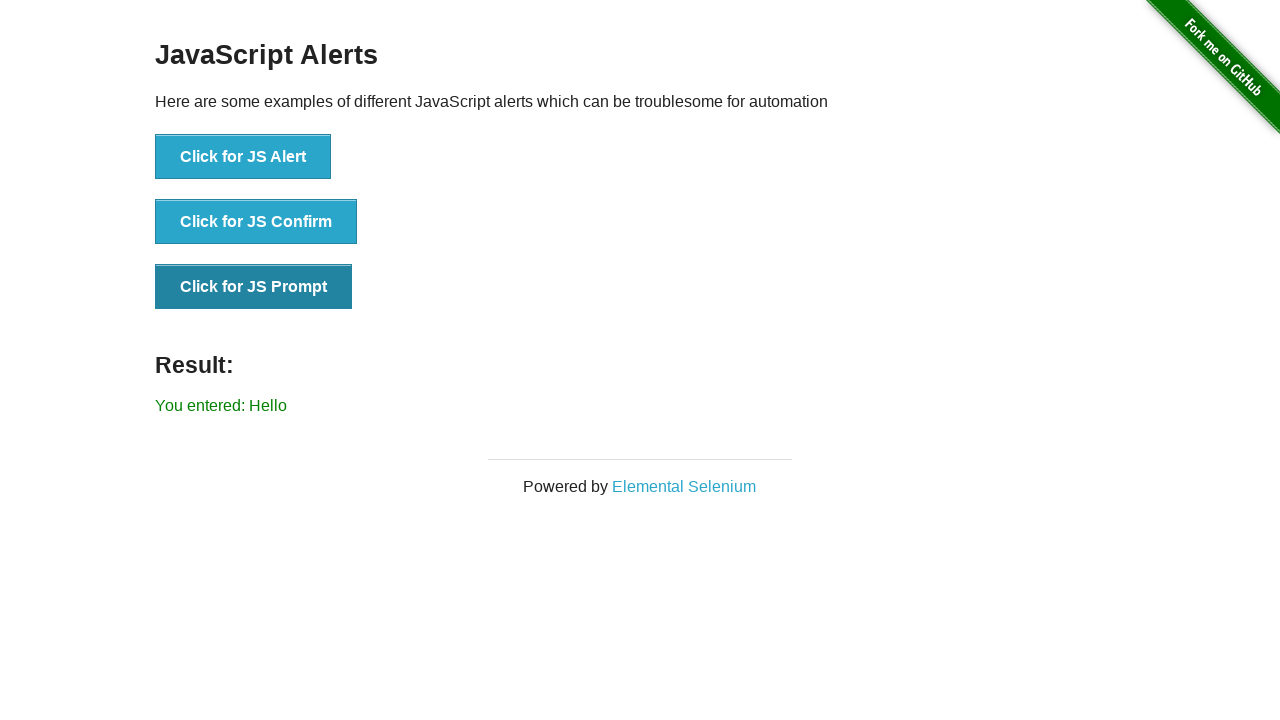